Tests a car search form by clicking on a category, filling in price range, selecting minimum year, maximum engine size, and color, then submitting the search.

Starting URL: https://www.ss.com/lv/

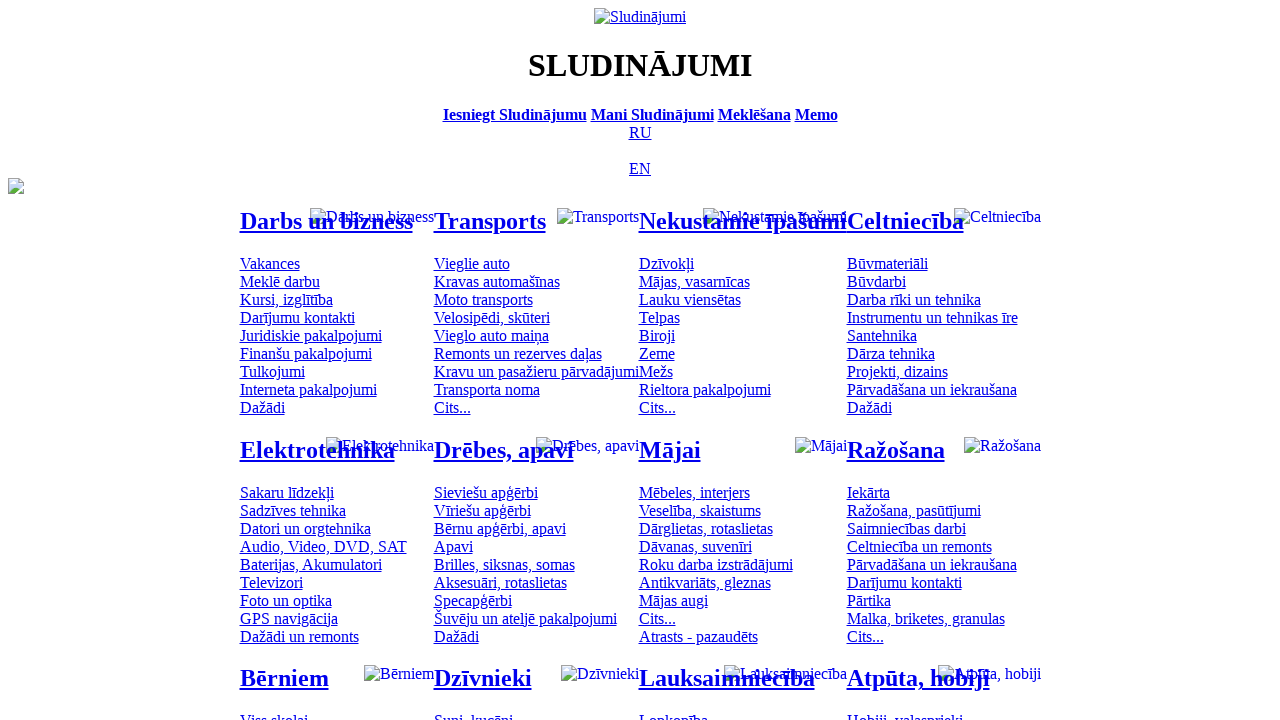

Clicked on cars category at (472, 263) on #mtd_97
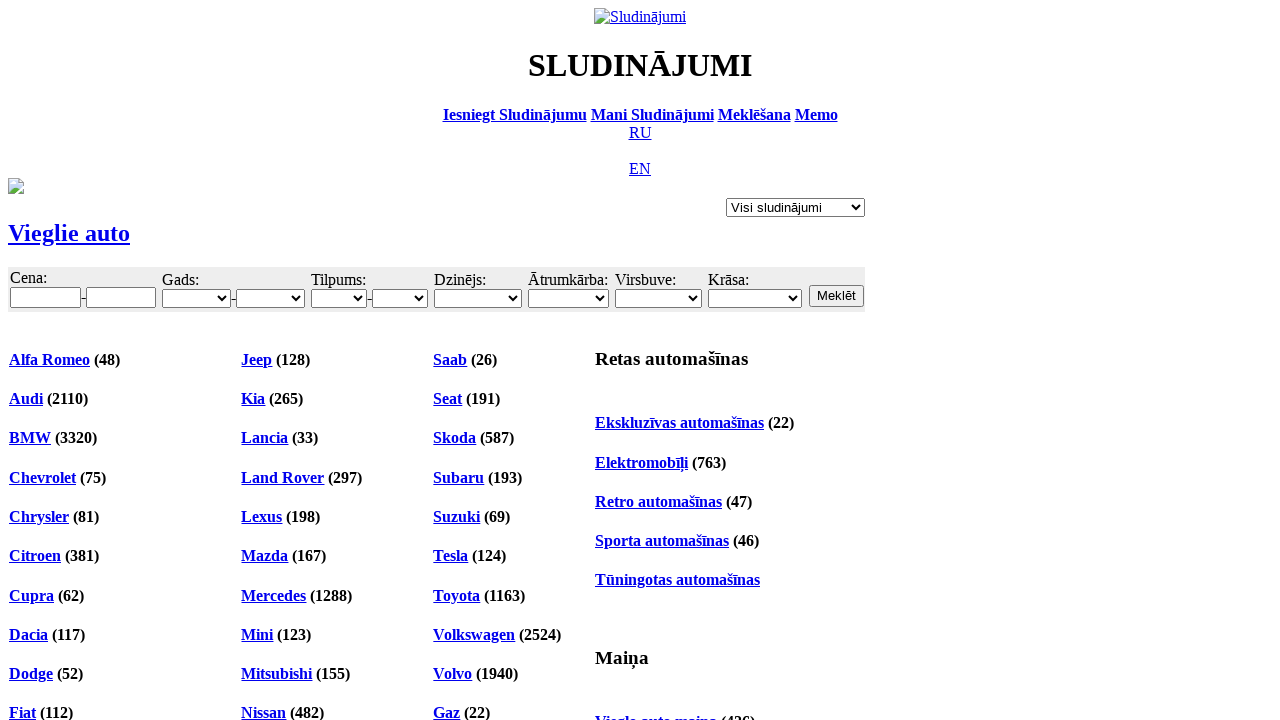

Filled minimum price field with 6000 on #f_o_8_min
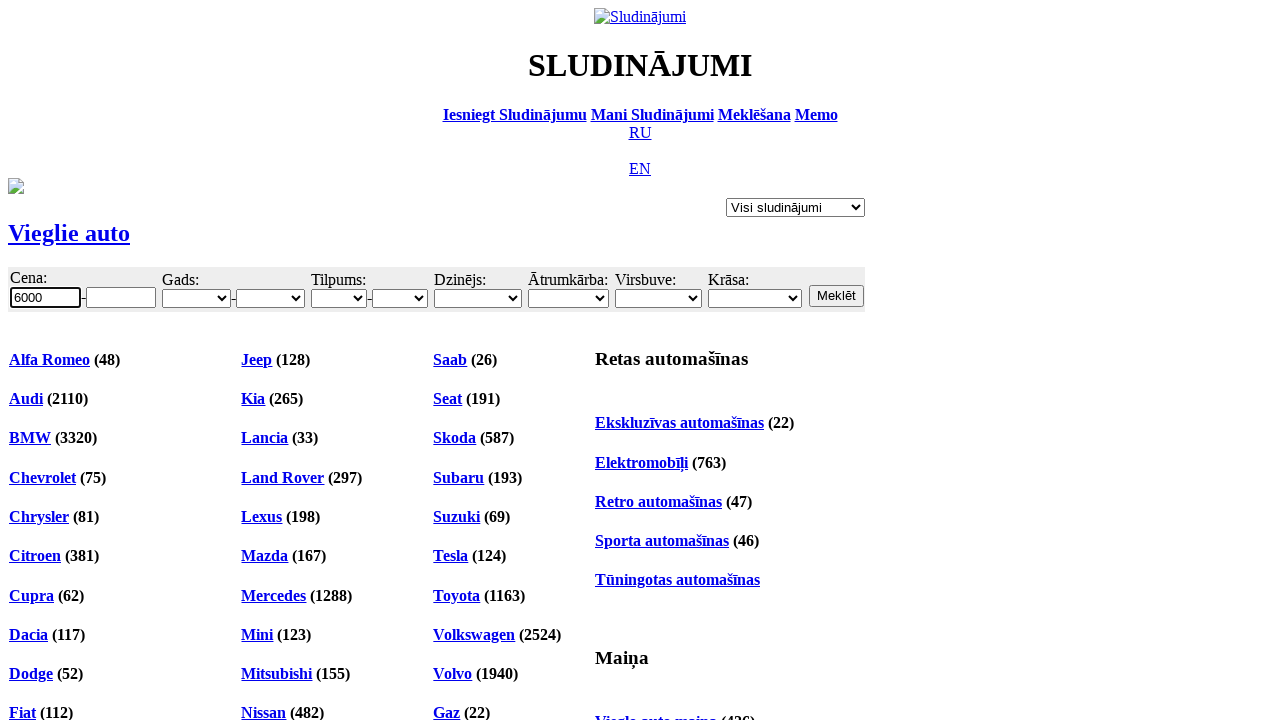

Filled maximum price field with 10000 on #f_o_8_max
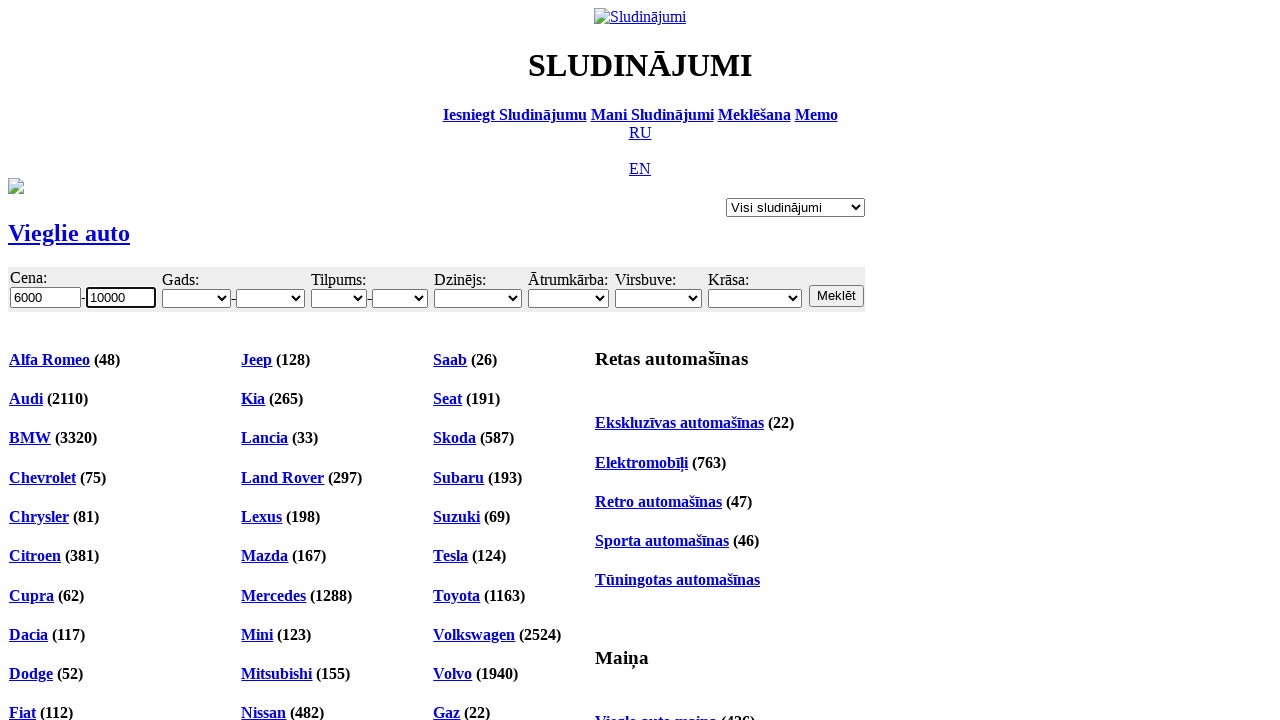

Selected minimum year 2001 on #f_o_18_min
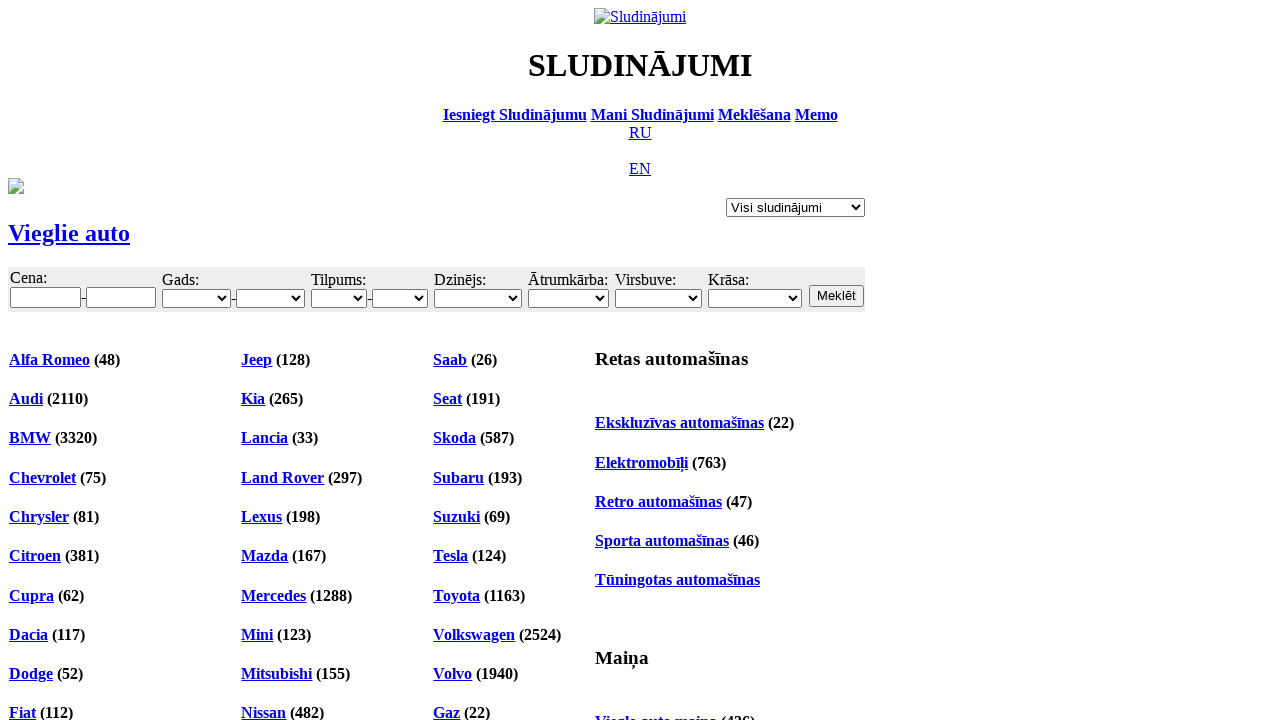

Selected maximum engine size 3.0 on #f_o_15_max
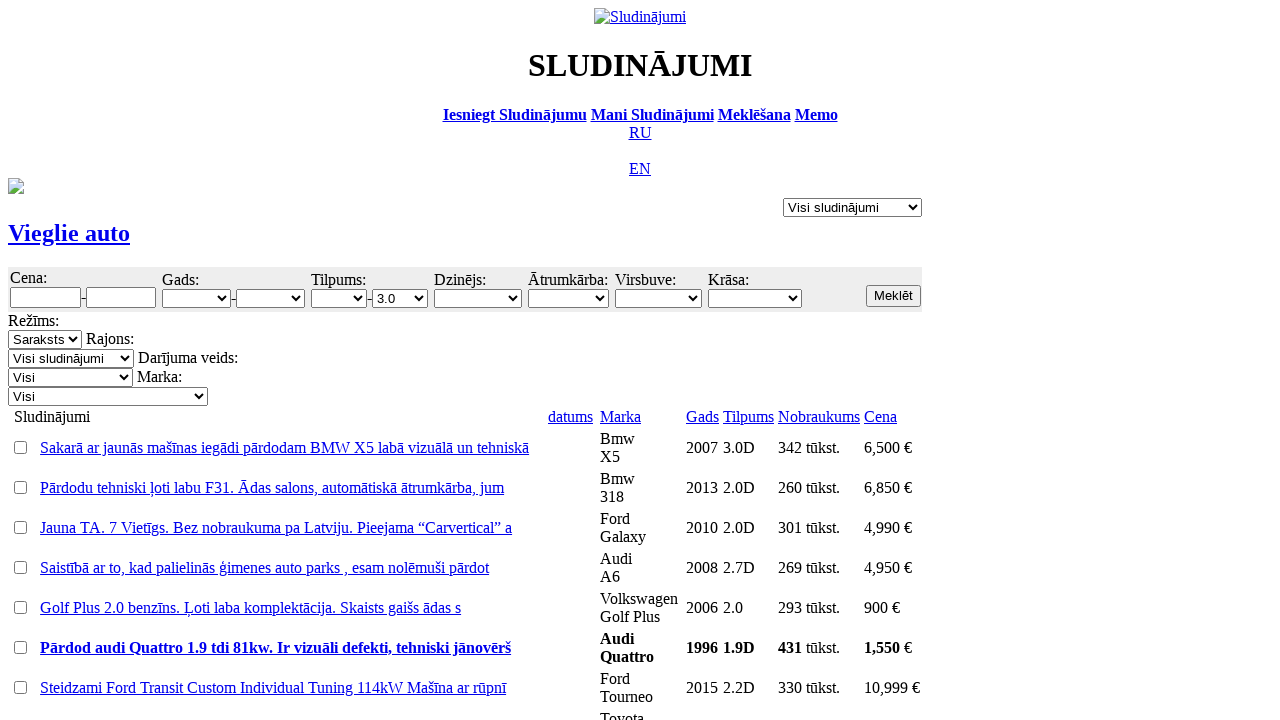

Selected color with value 6318 on #f_o_17
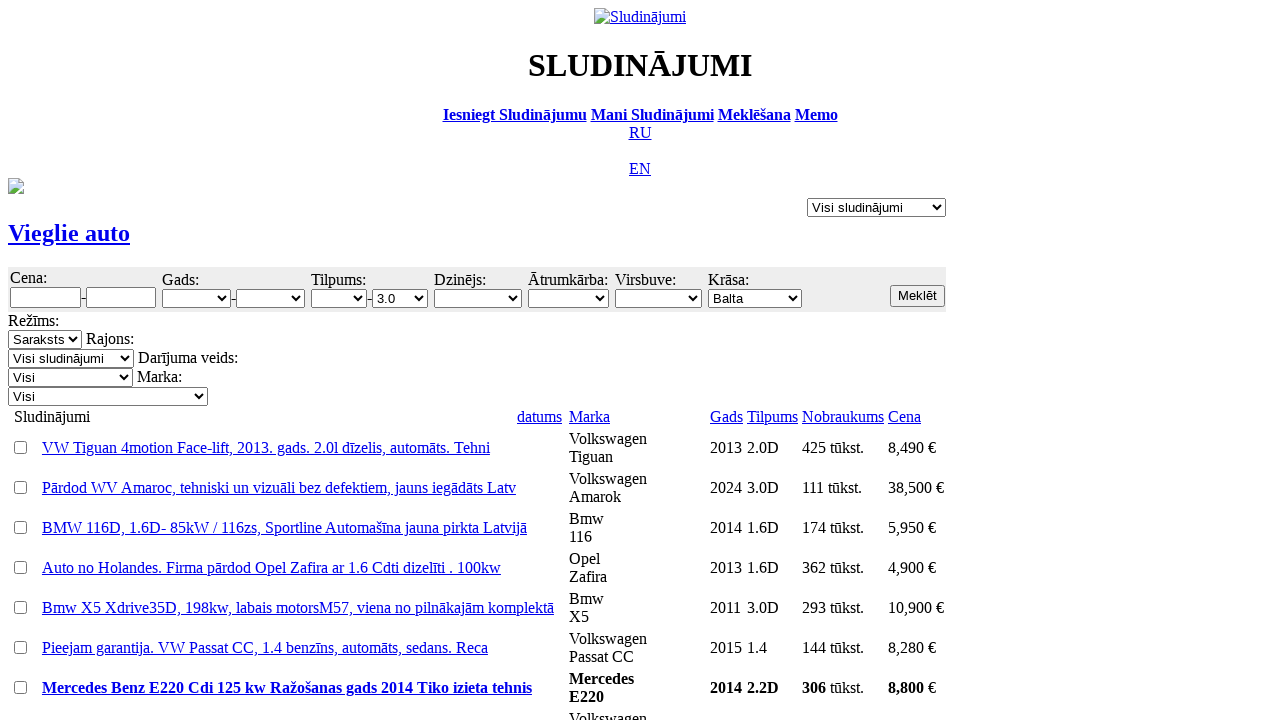

Clicked submit button to search for cars at (918, 296) on xpath=//input[@class='b s12']
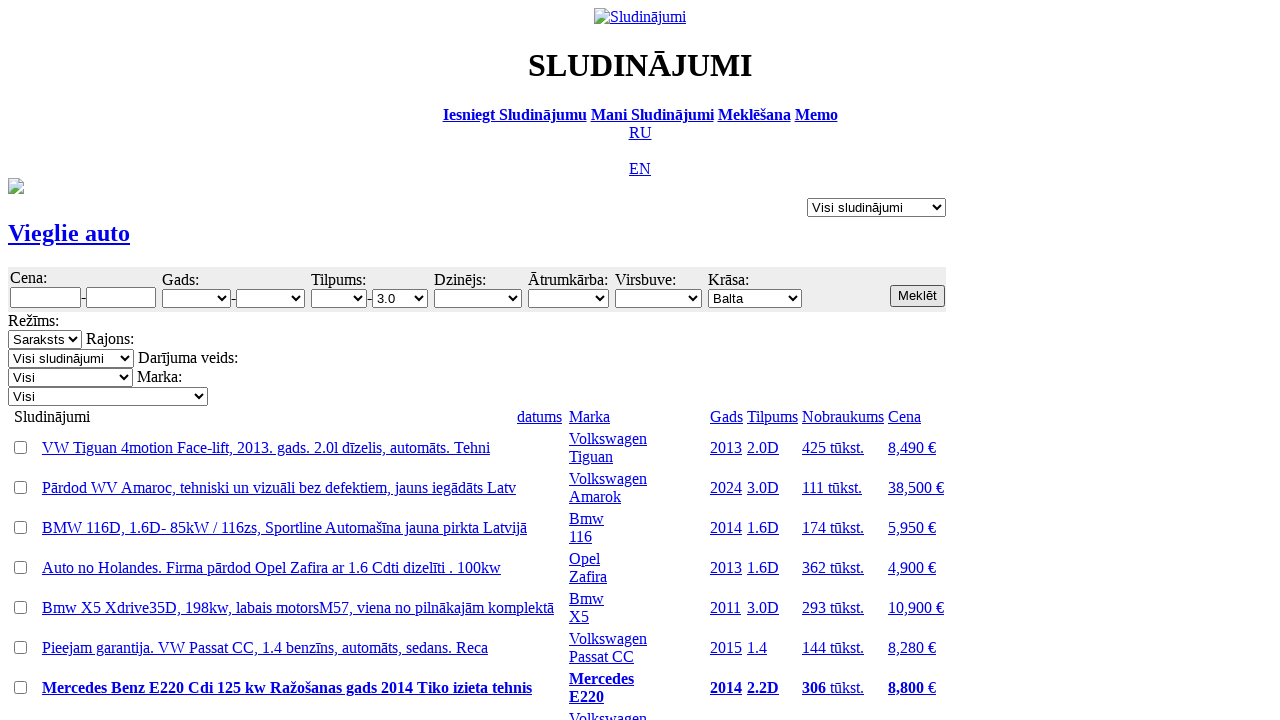

Waited for search results to load
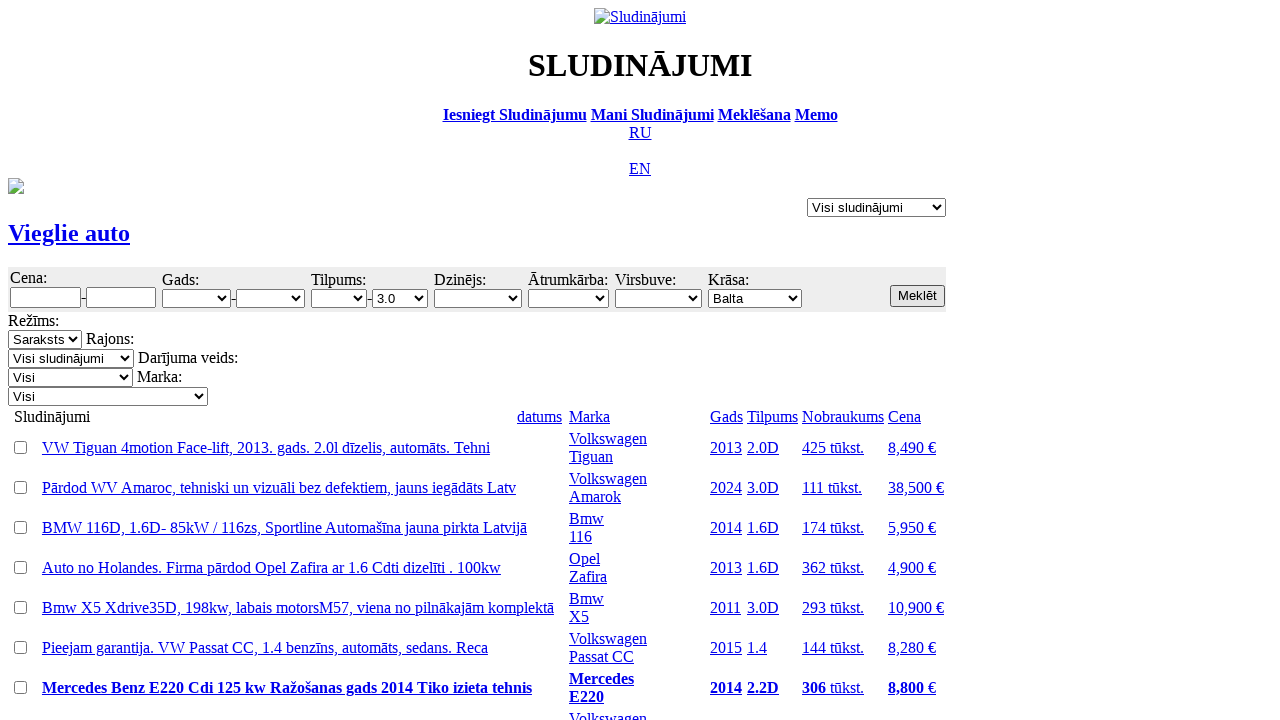

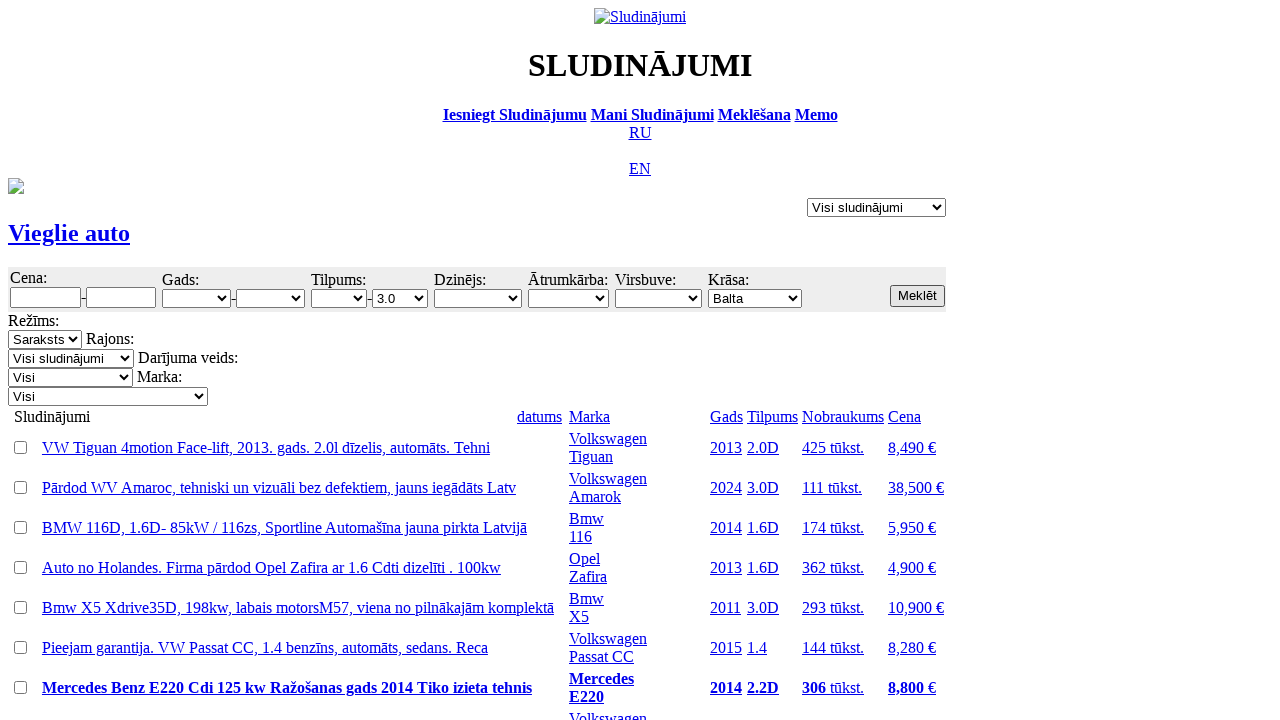